Tests drag and drop functionality within an iframe

Starting URL: https://jqueryui.com/droppable/

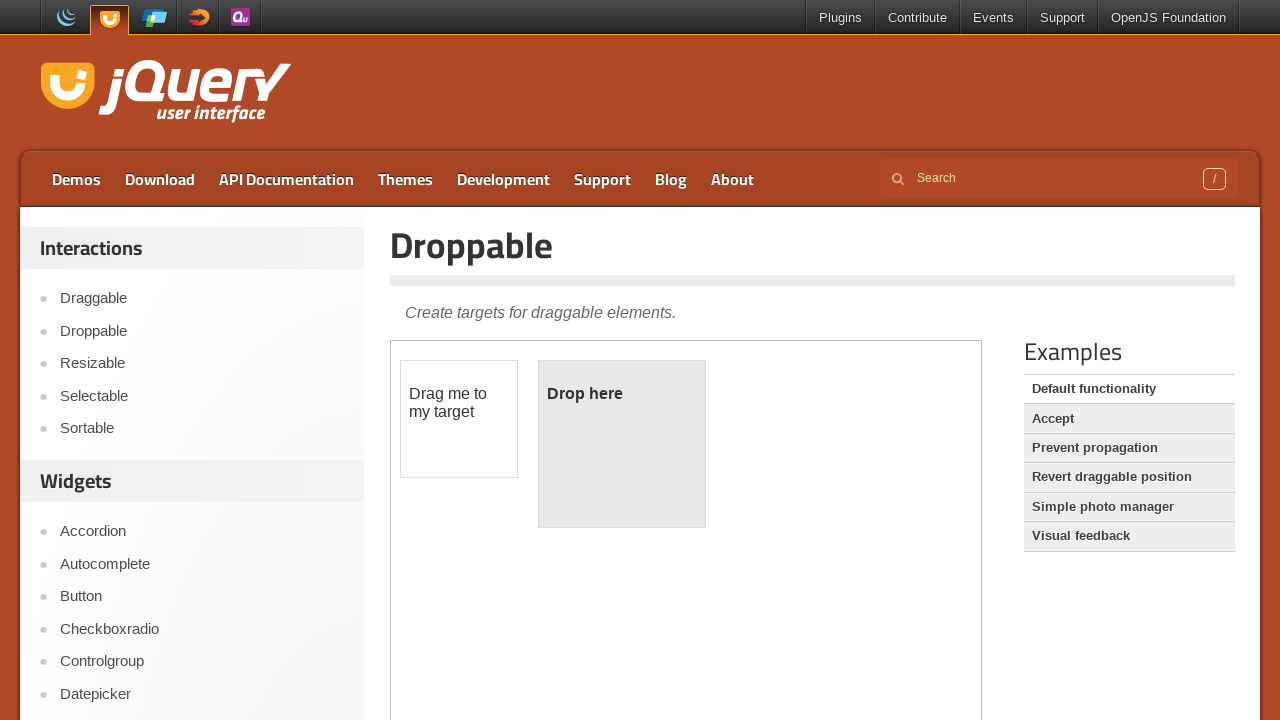

Located demo iframe containing drag and drop elements
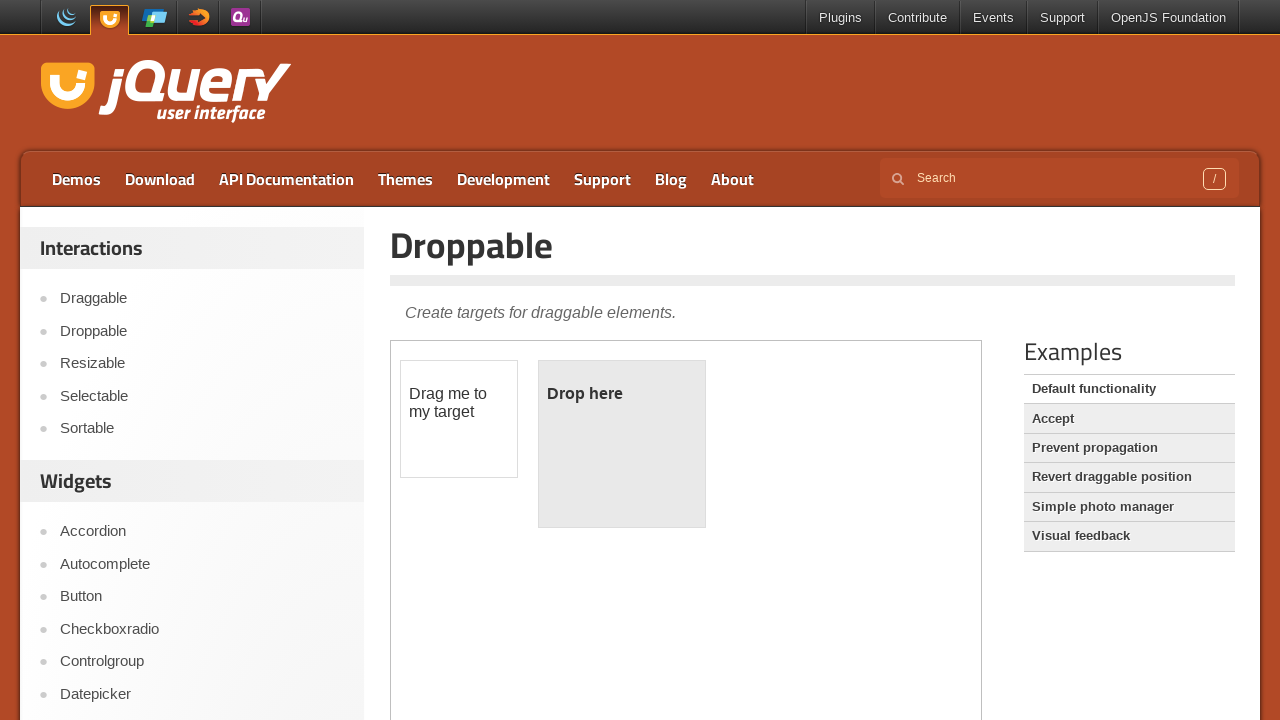

Located draggable element with id 'draggable'
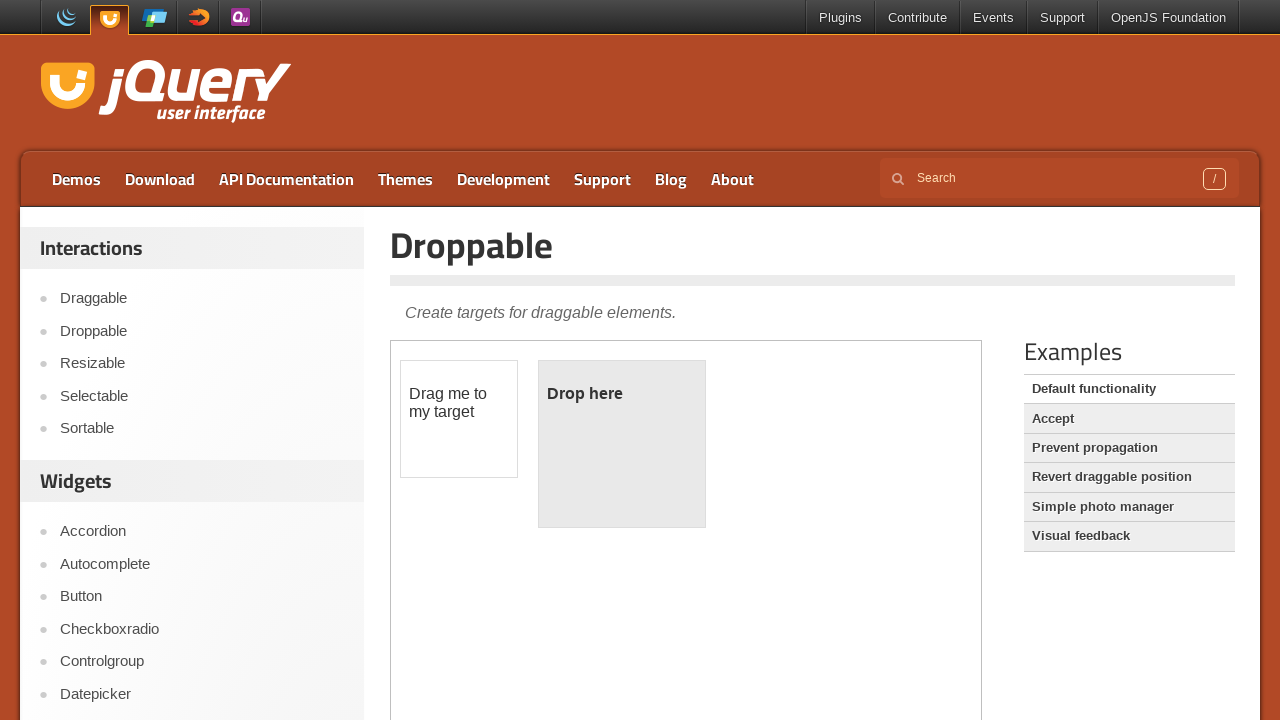

Located droppable element with id 'droppable'
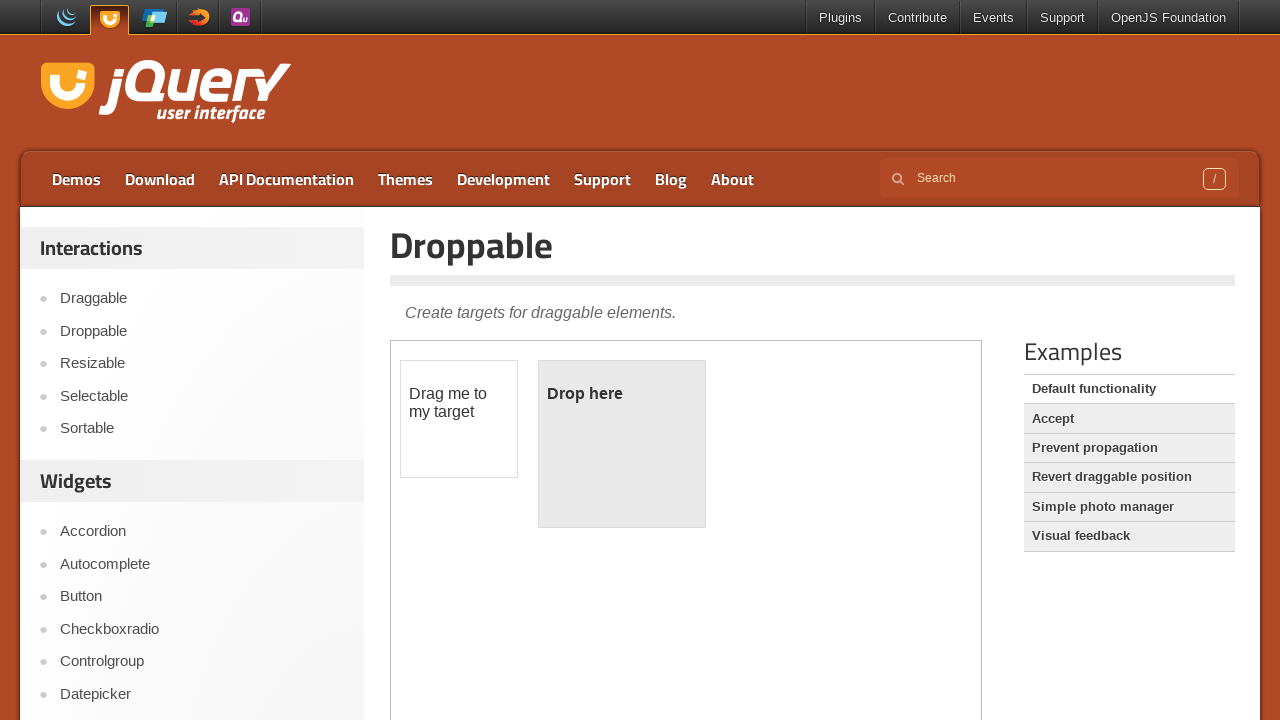

Dragged draggable element onto droppable element at (622, 444)
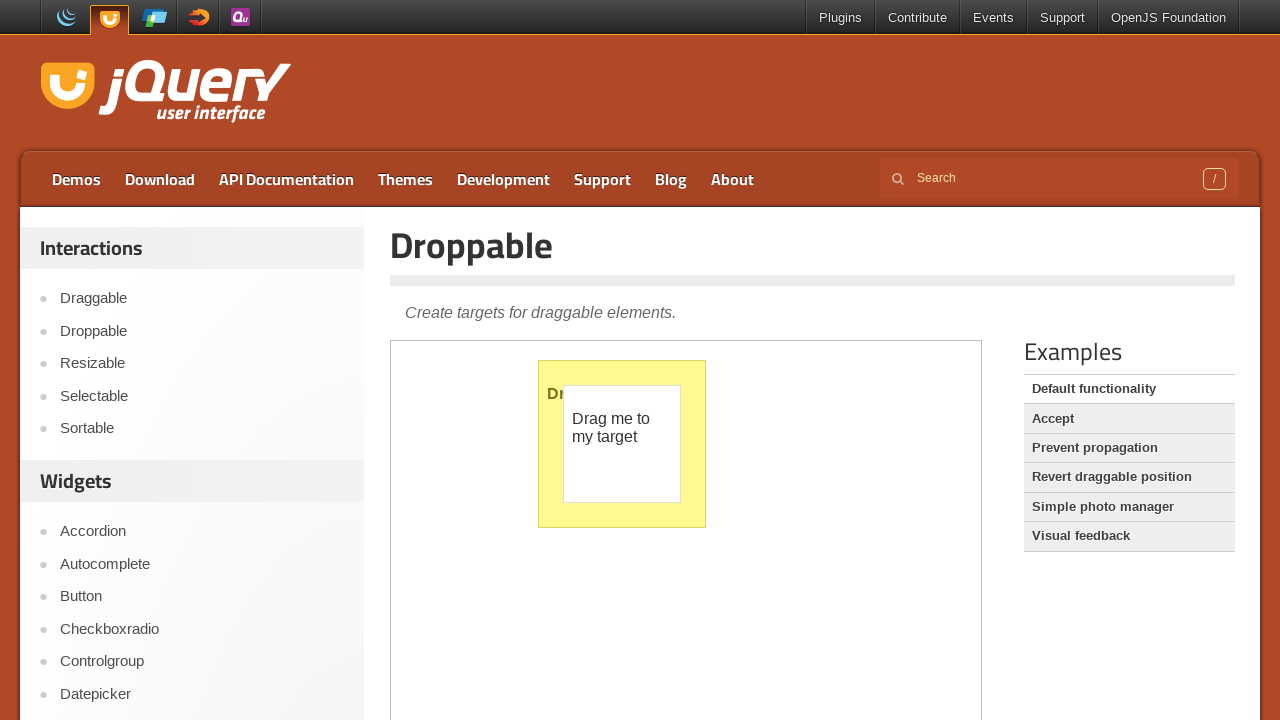

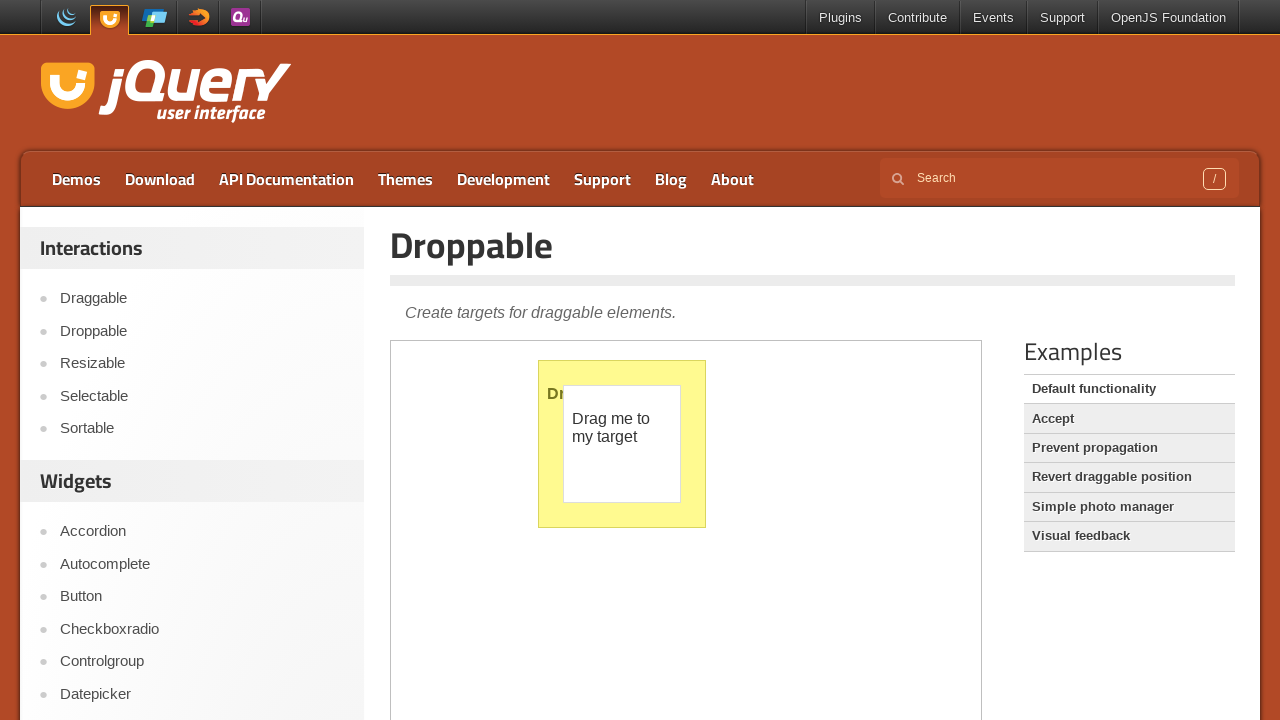